Tests drag-and-drop functionality on the jQuery UI demo page by switching to an iframe and dragging an element onto a droppable target.

Starting URL: https://jqueryui.com/droppable

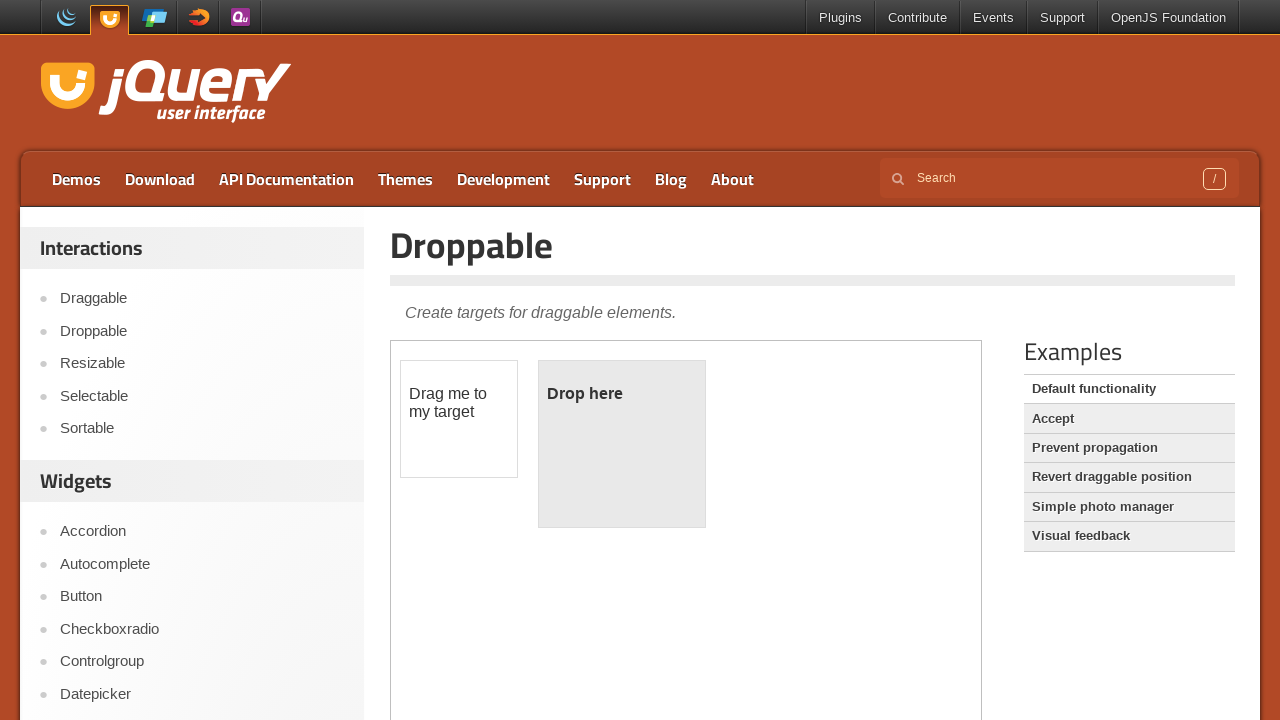

Located demo iframe containing drag-drop elements
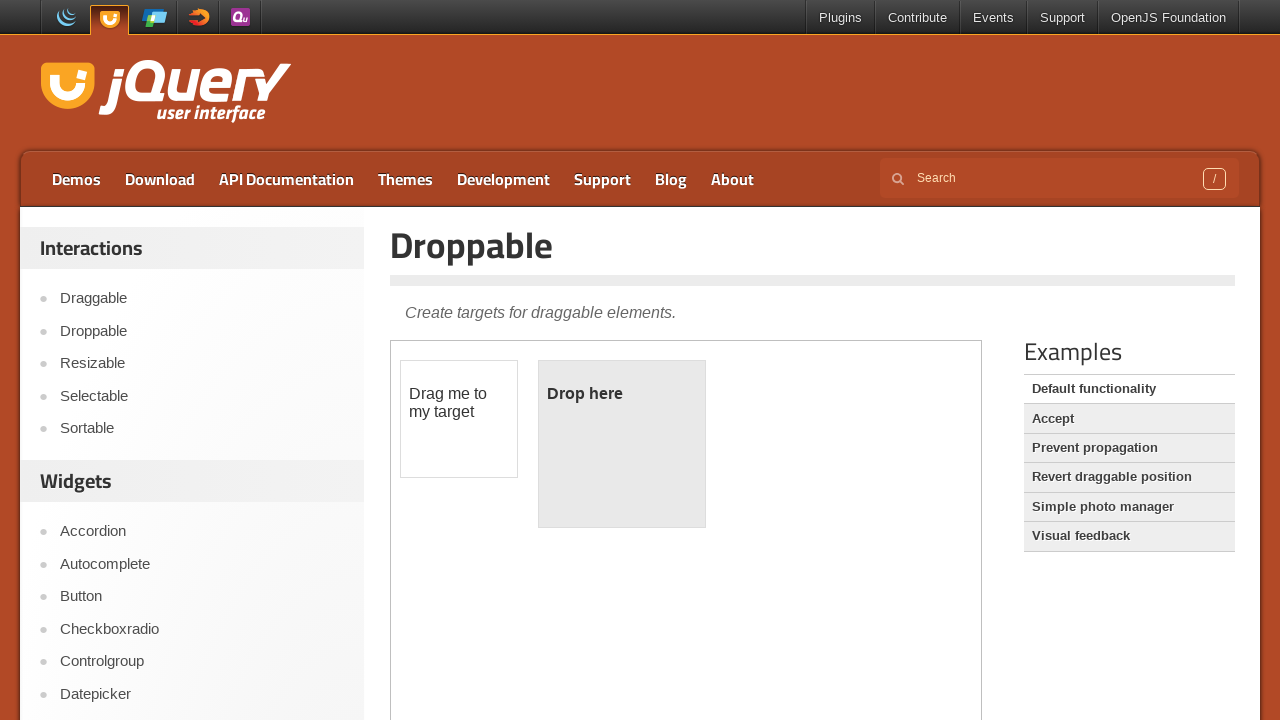

Located draggable element within iframe
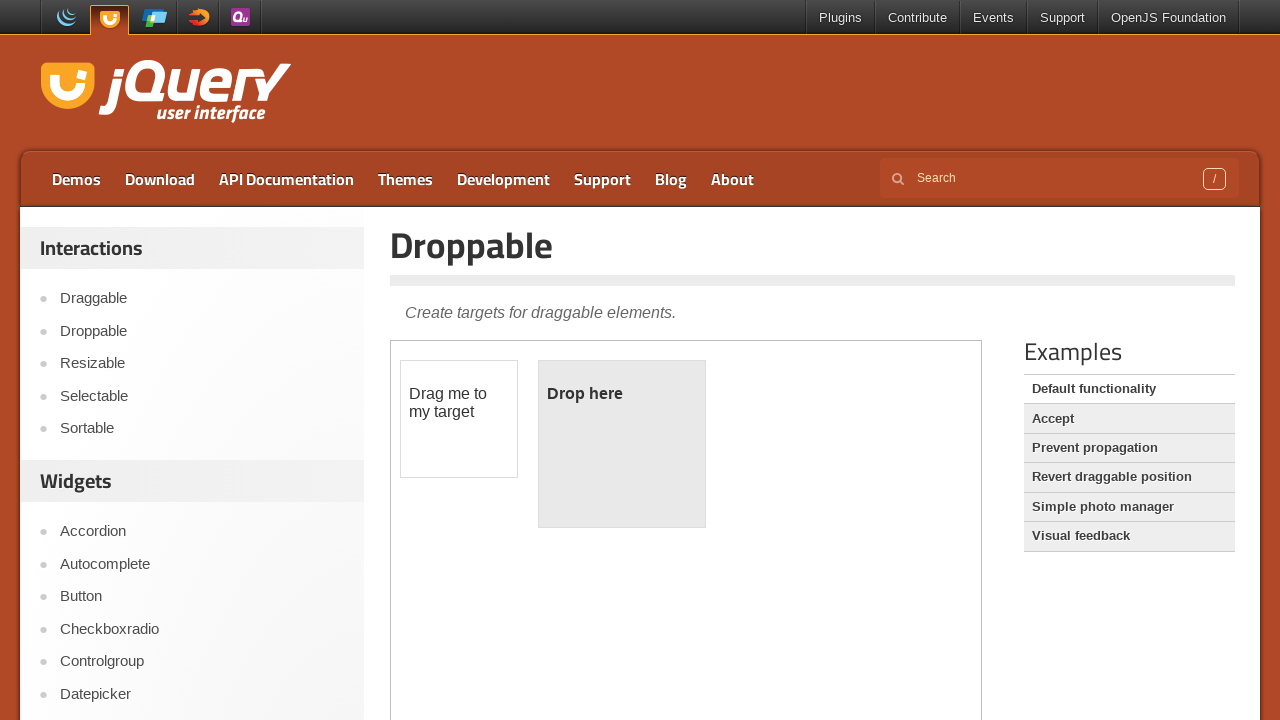

Located droppable target element within iframe
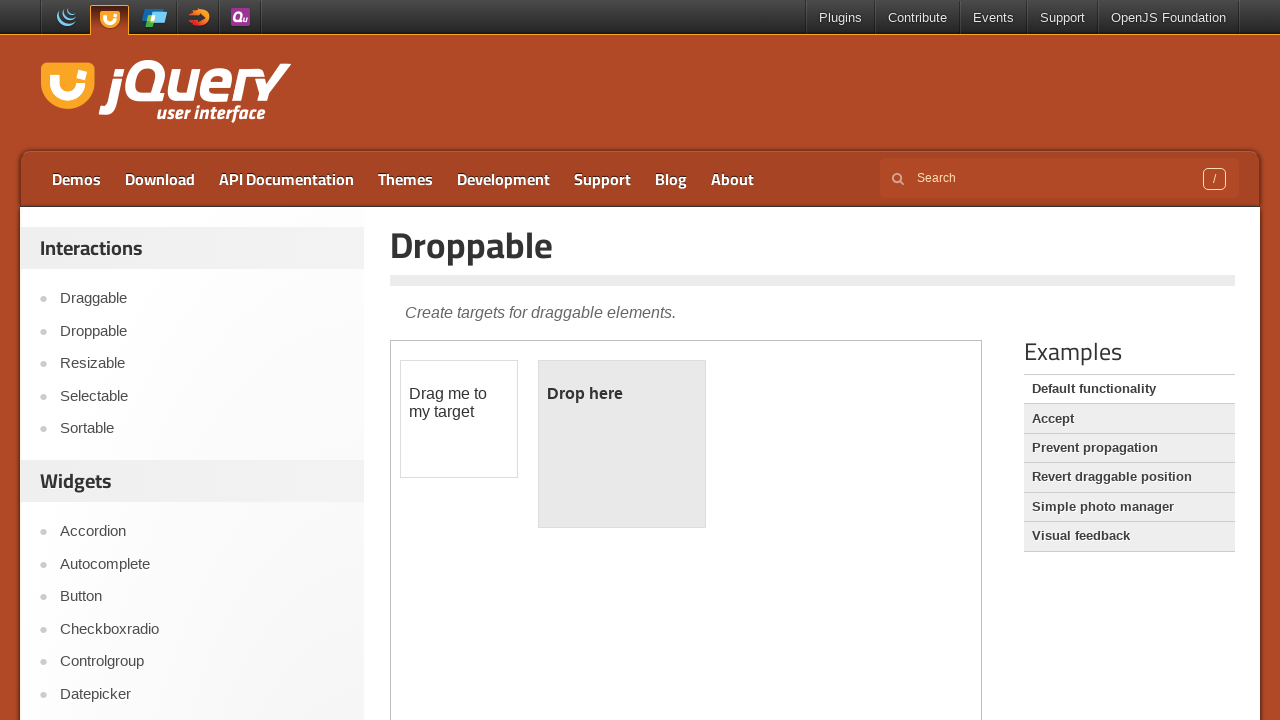

Draggable element is now visible
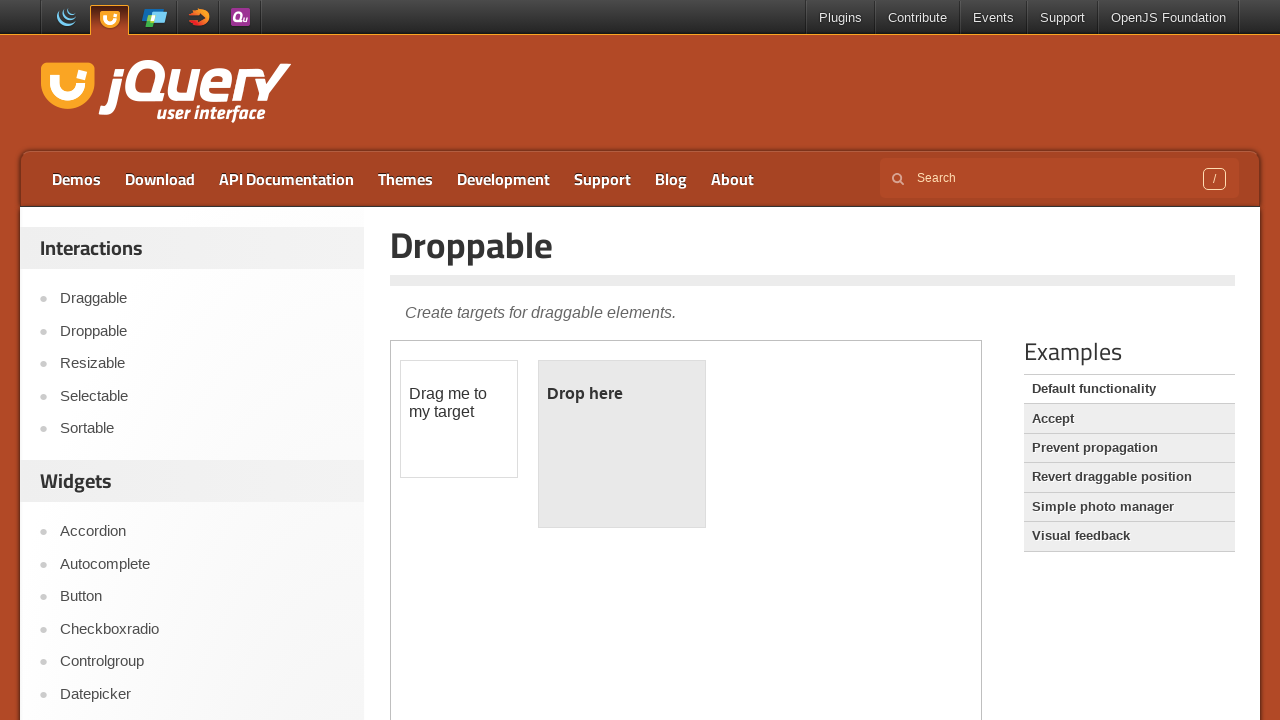

Droppable target element is now visible
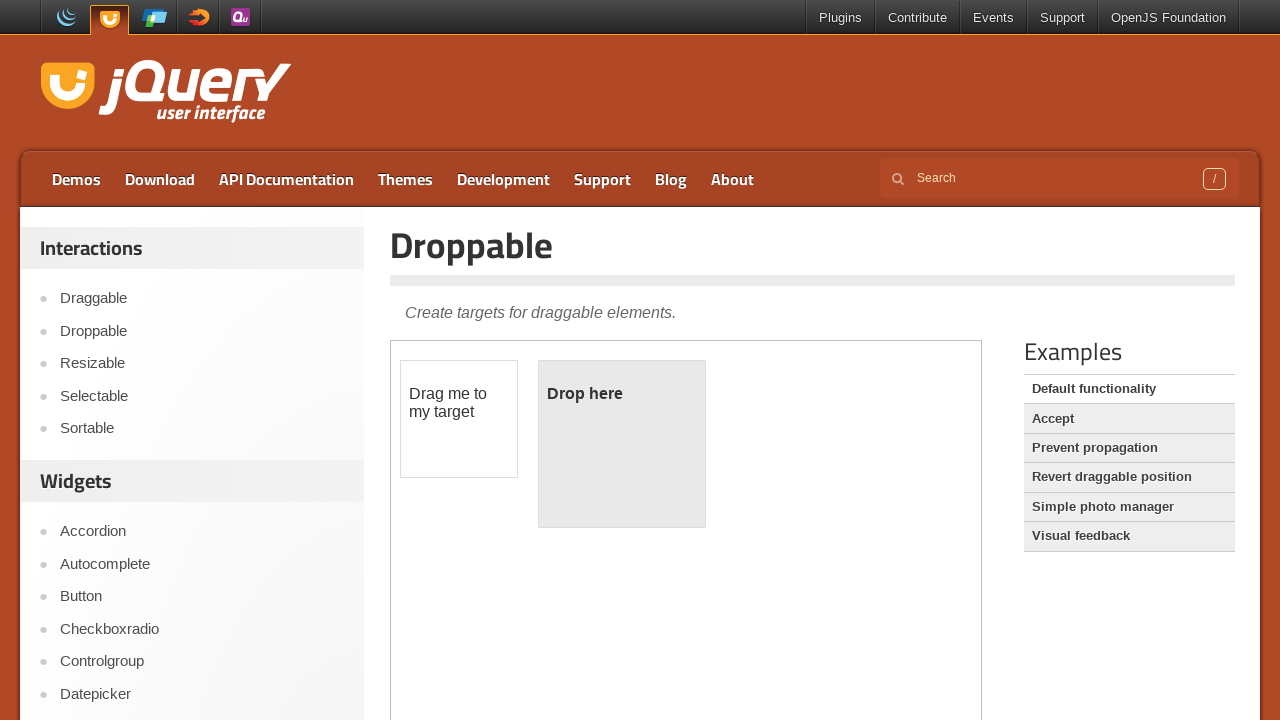

Dragged draggable element onto droppable target at (622, 444)
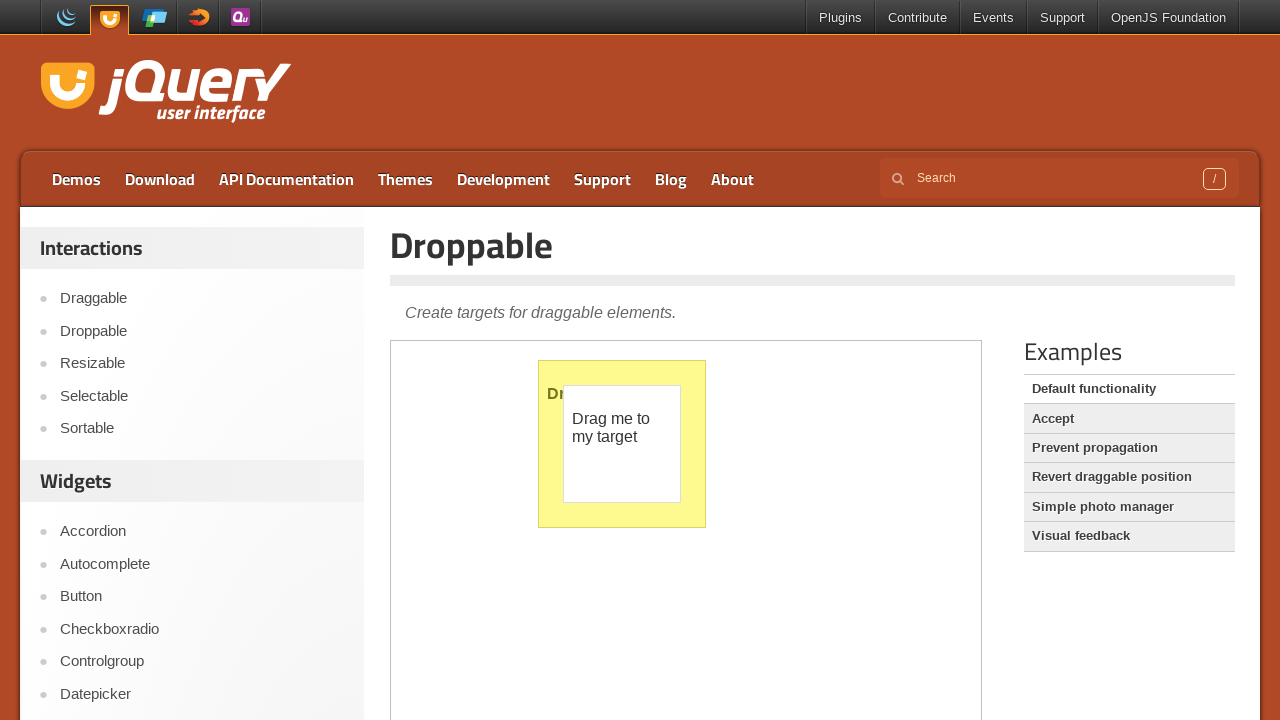

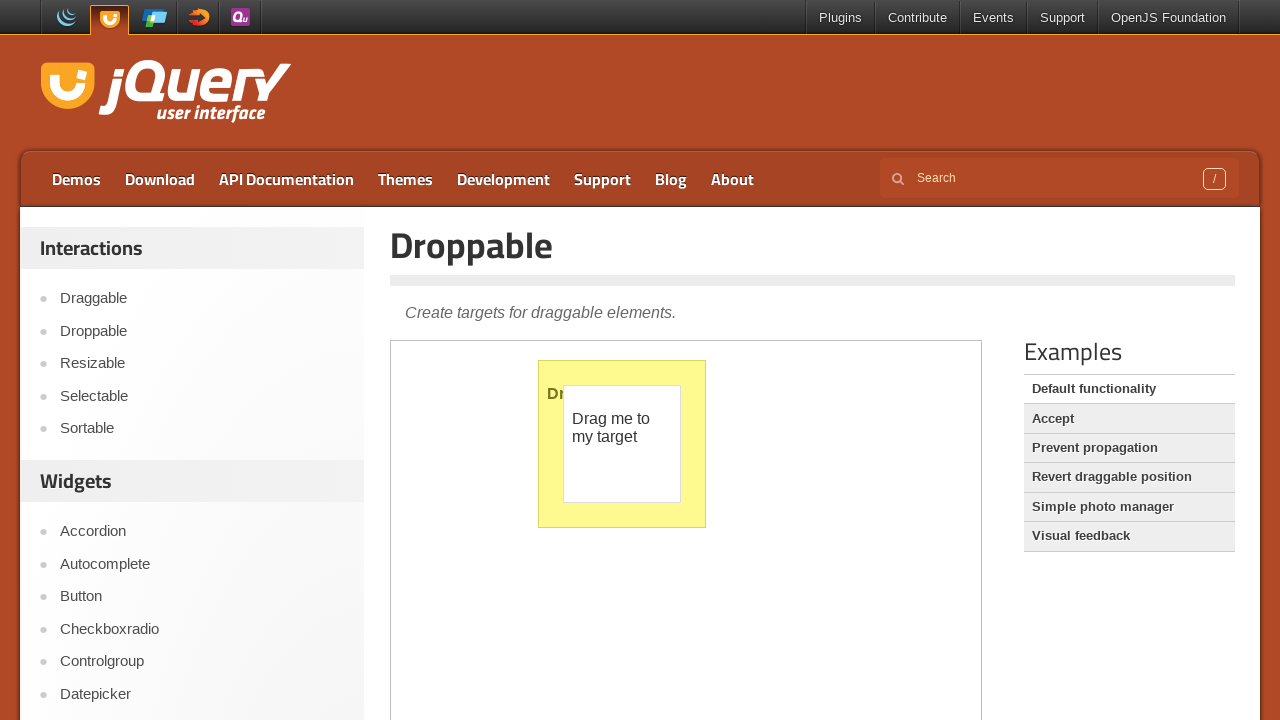